Navigates to a blog post page and locates an element by class name to retrieve the date header text

Starting URL: http://only-testing-blog.blogspot.in/2013/11/new-test.html

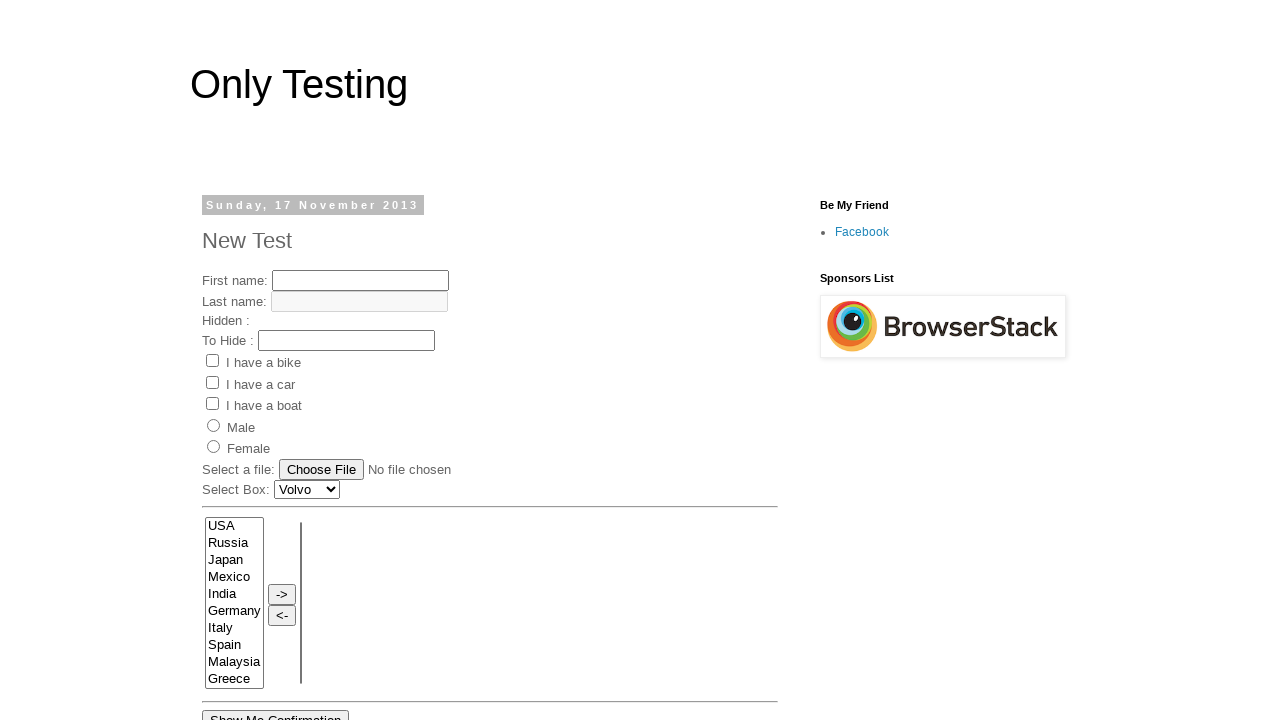

Navigated to blog post page
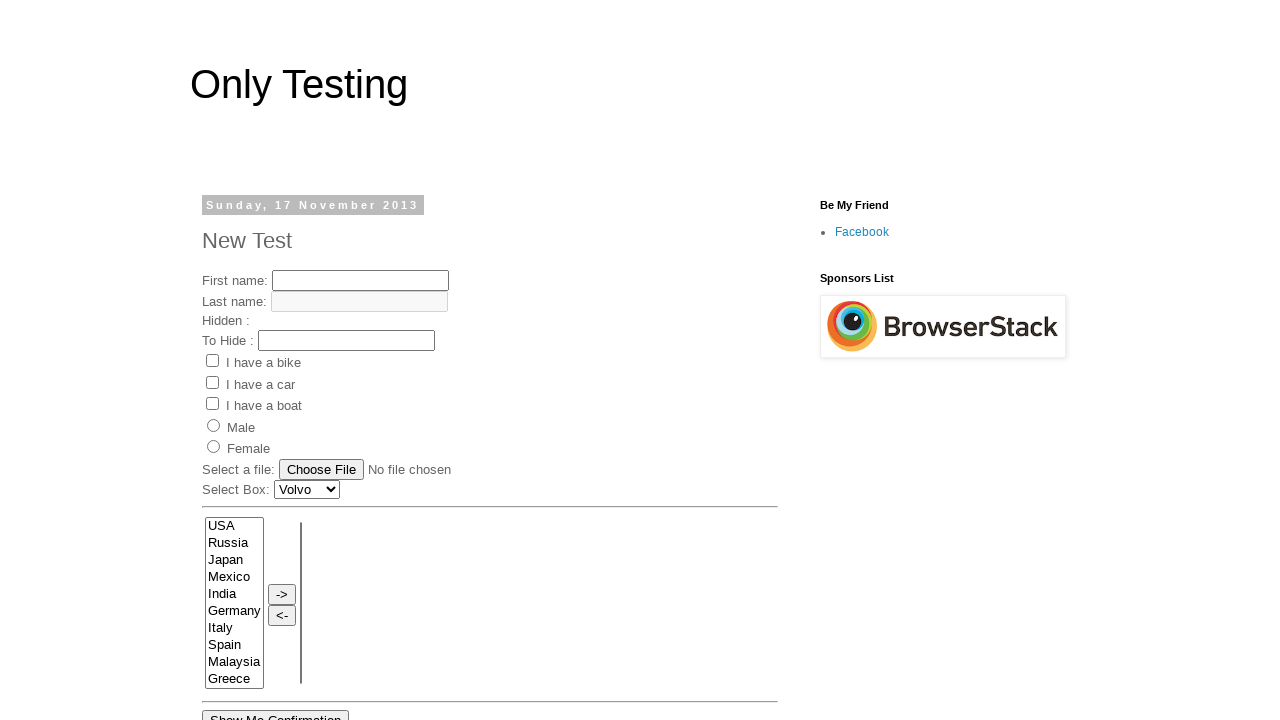

Date header element loaded
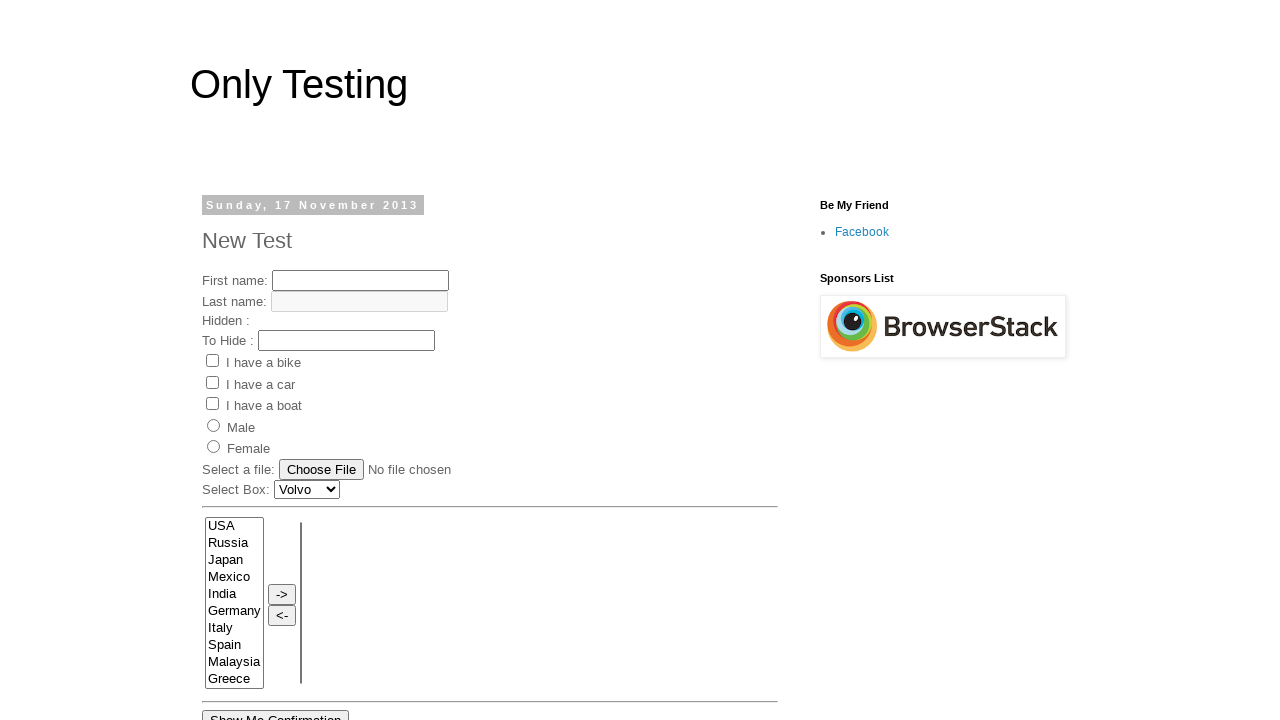

Retrieved date header text: Sunday, 17 November 2013
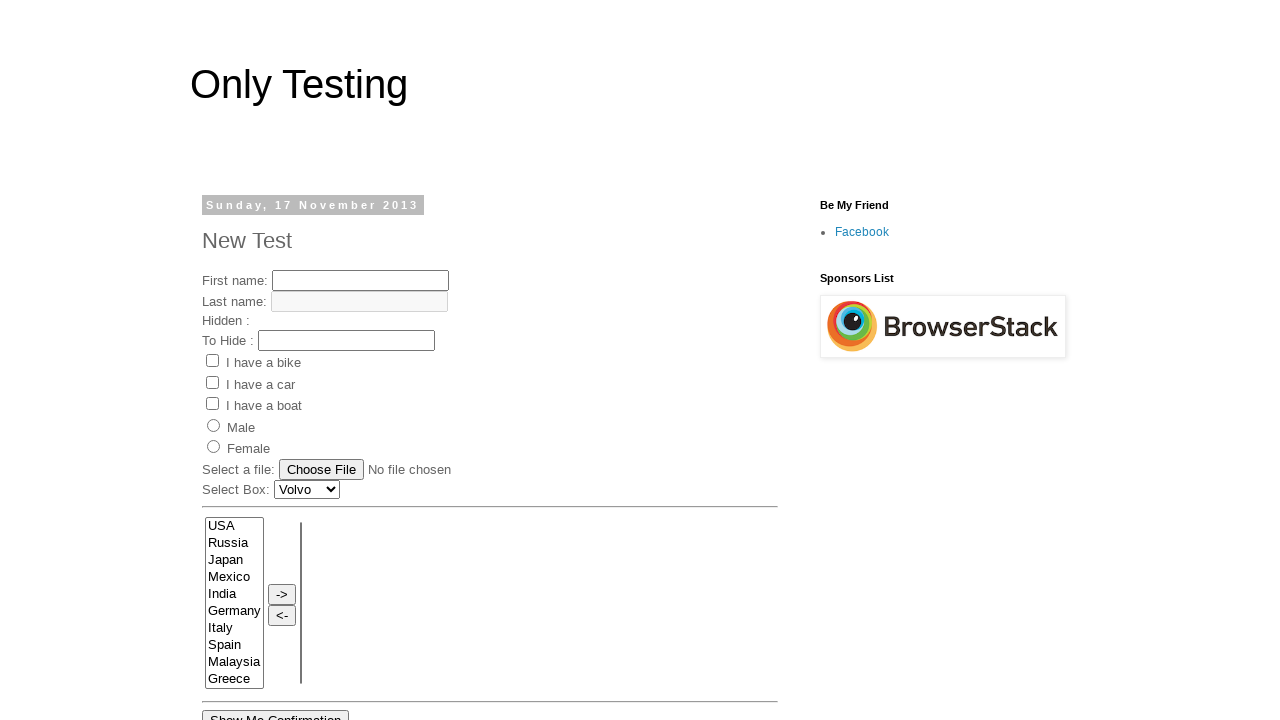

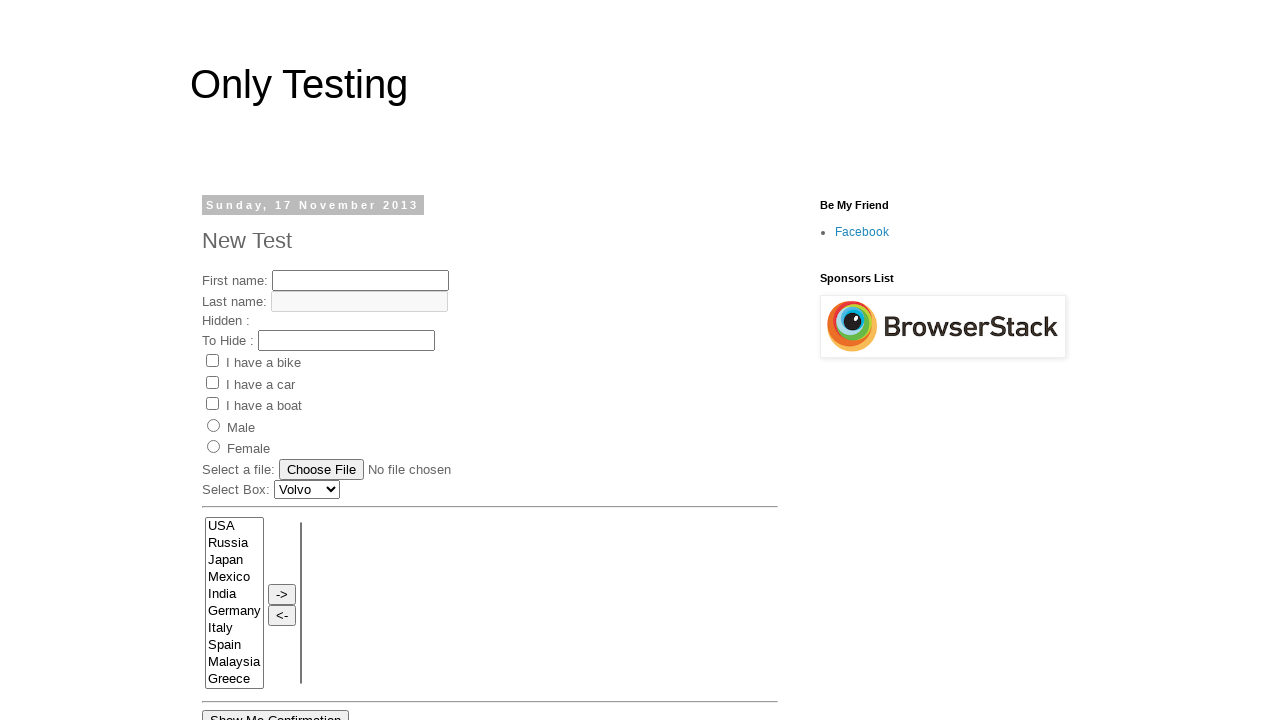